Tests e-commerce functionality by adding specific vegetables to cart, proceeding to checkout, and applying a promo code

Starting URL: https://rahulshettyacademy.com/seleniumPractise/

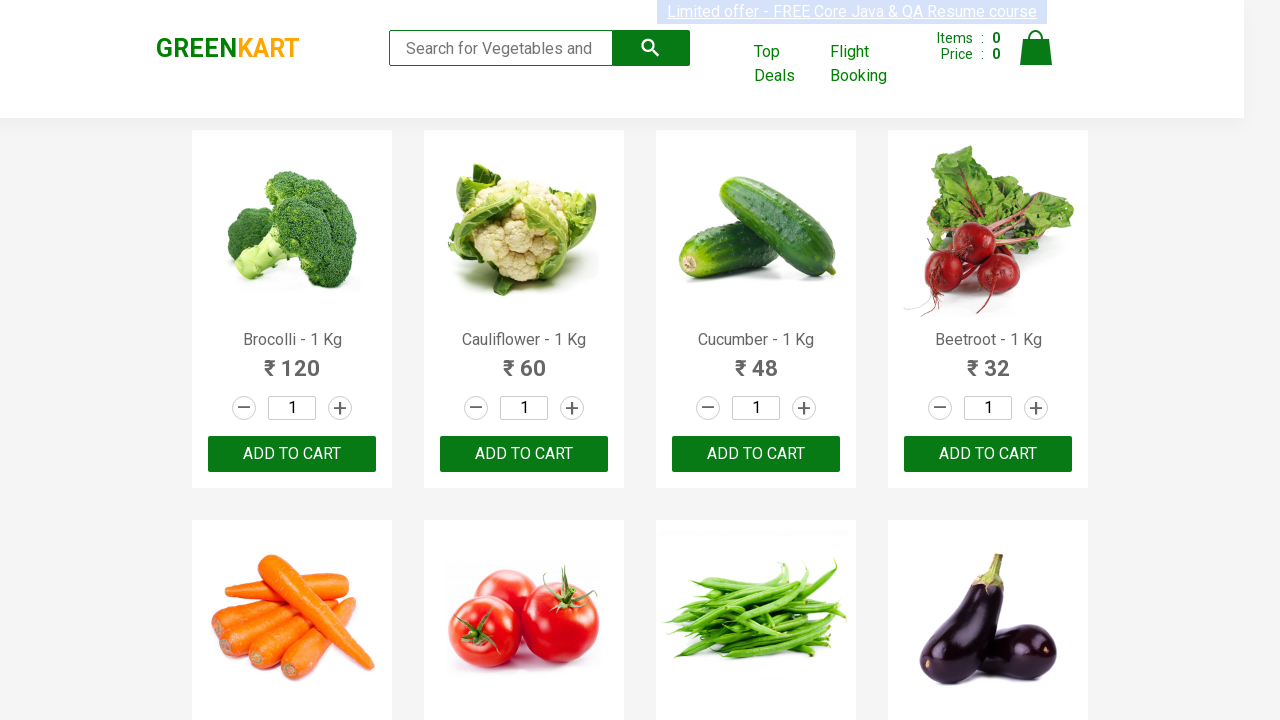

Located all product elements on the page
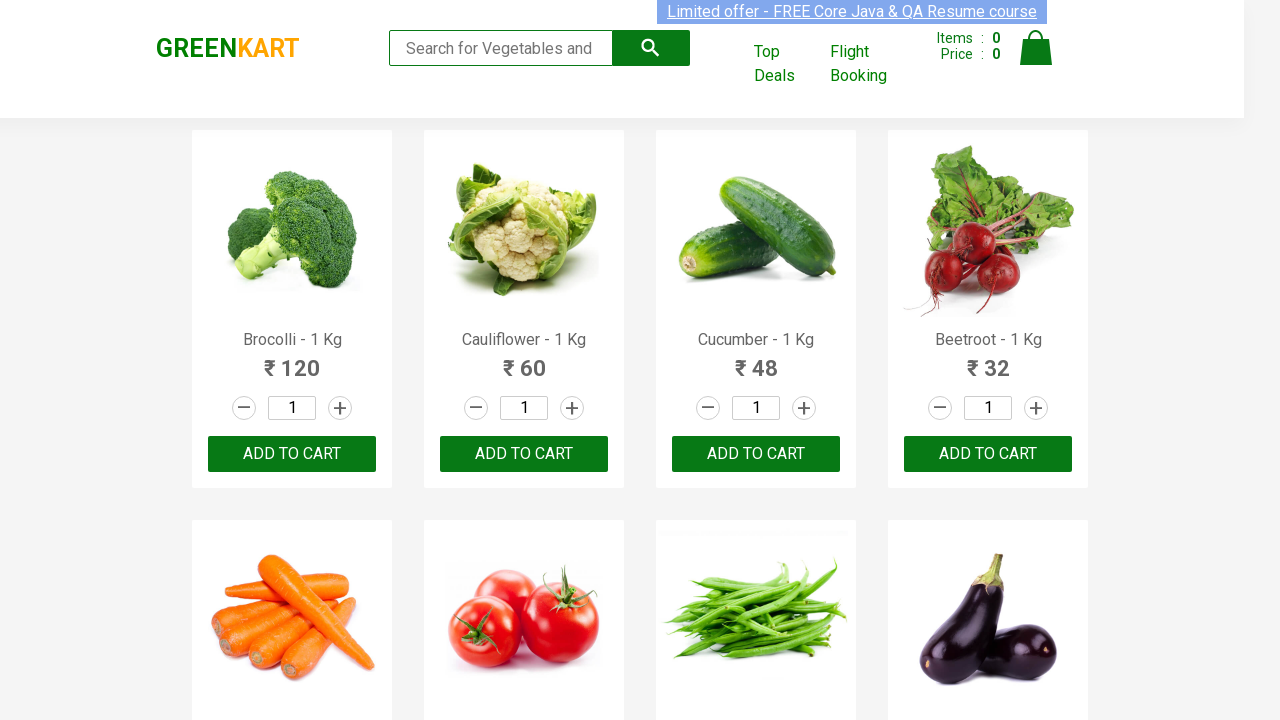

Added 'Brocolli' to cart (1/3) at (292, 454) on xpath=//div[@class='product-action']/button >> nth=0
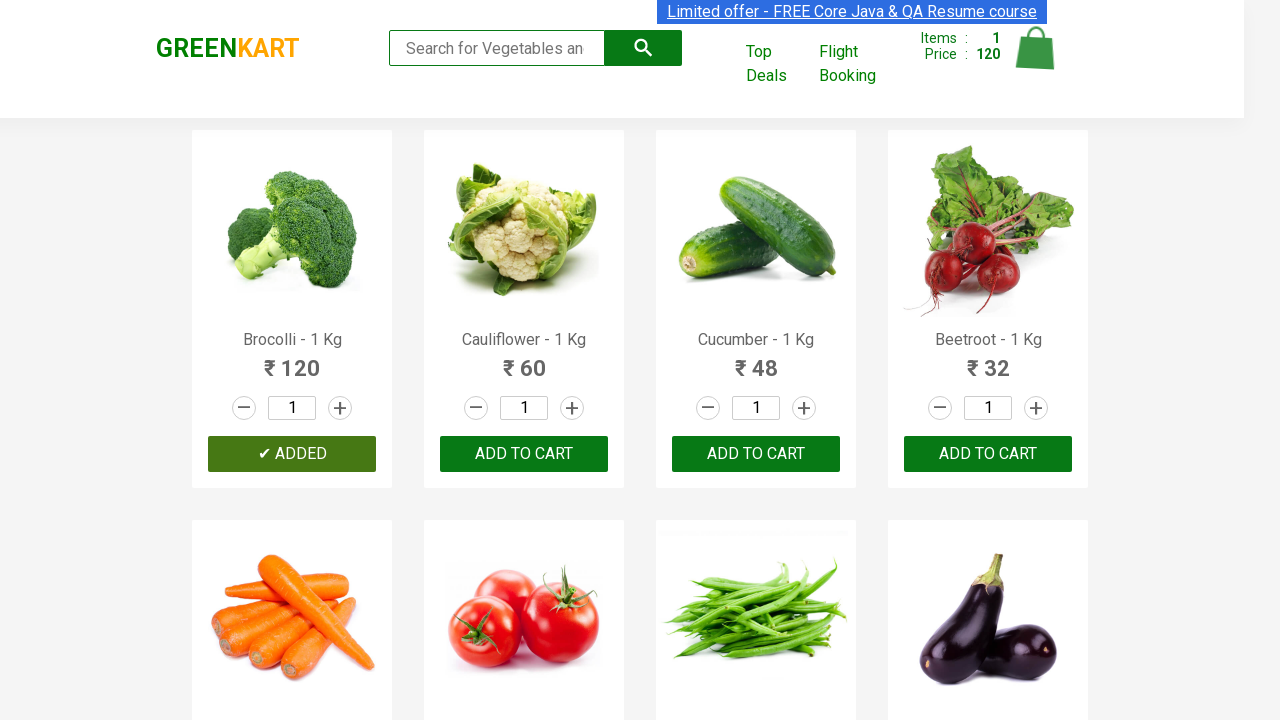

Added 'Cucumber' to cart (2/3) at (756, 454) on xpath=//div[@class='product-action']/button >> nth=2
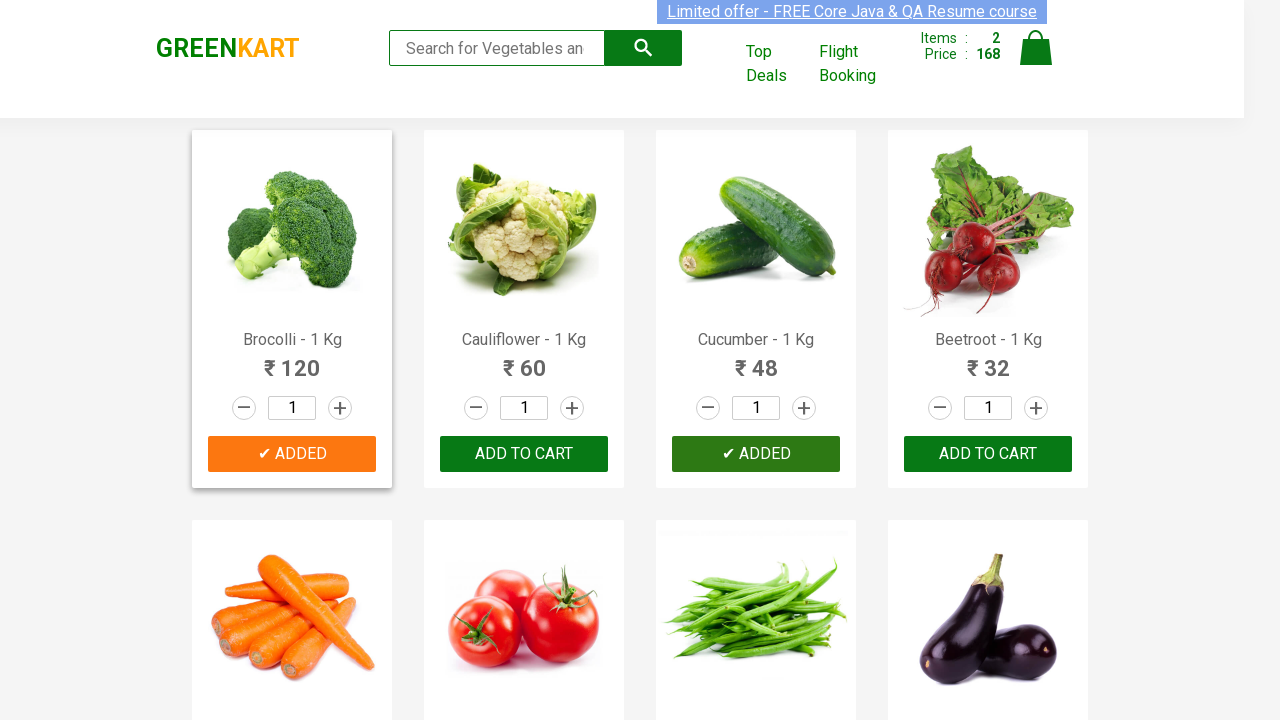

Added 'Beetroot' to cart (3/3) at (988, 454) on xpath=//div[@class='product-action']/button >> nth=3
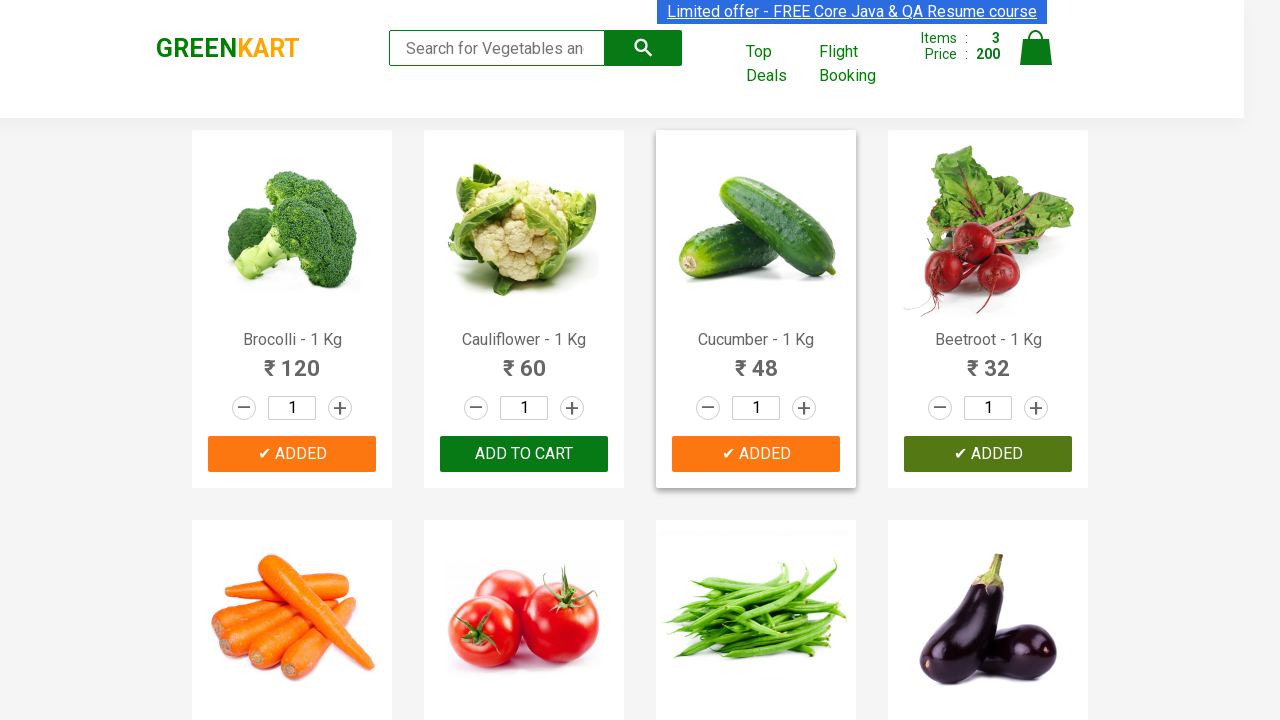

Clicked on cart icon to view cart at (1036, 48) on img[alt='Cart']
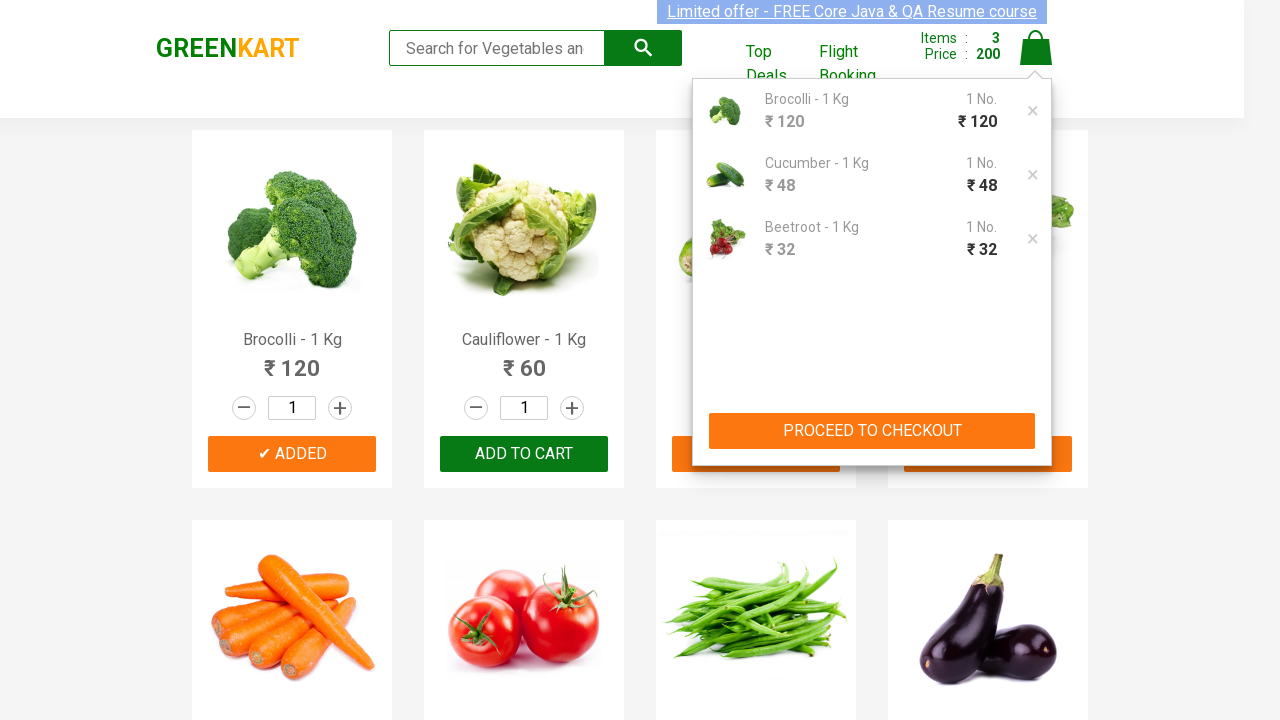

Clicked 'PROCEED TO CHECKOUT' button at (872, 431) on xpath=//button[contains(text(),'PROCEED TO CHECKOUT')]
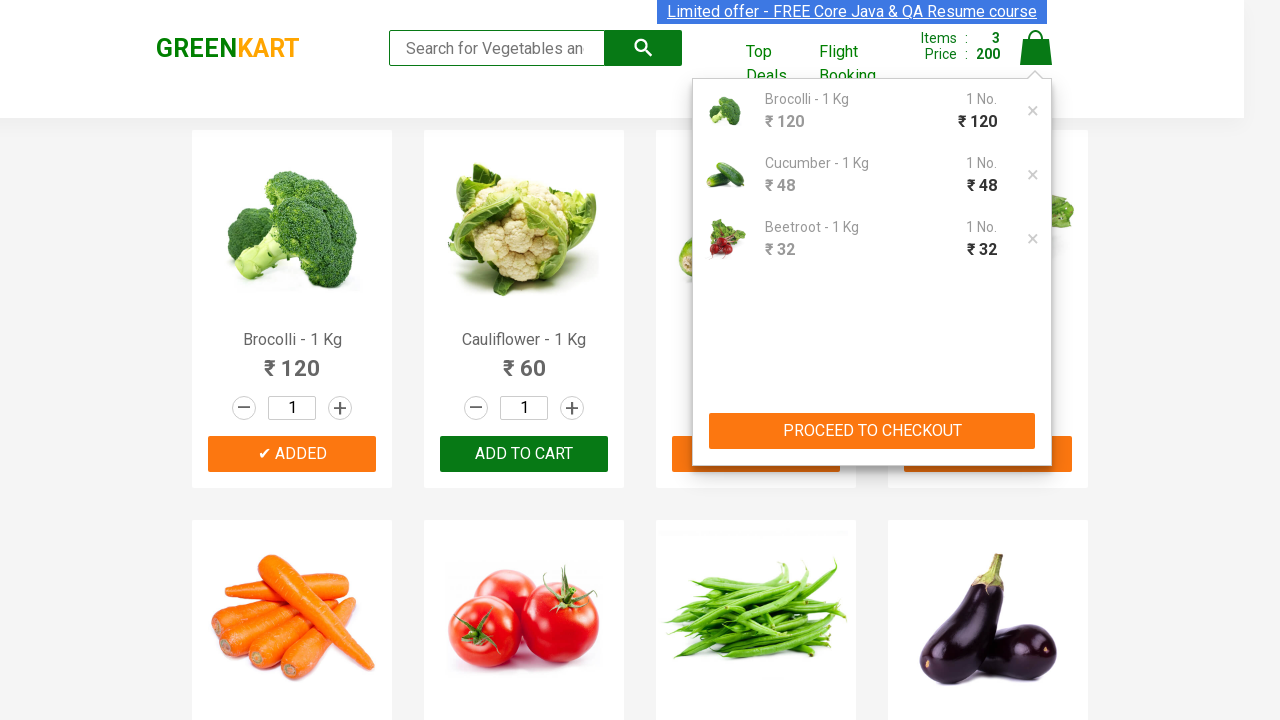

Promo code input field is now visible
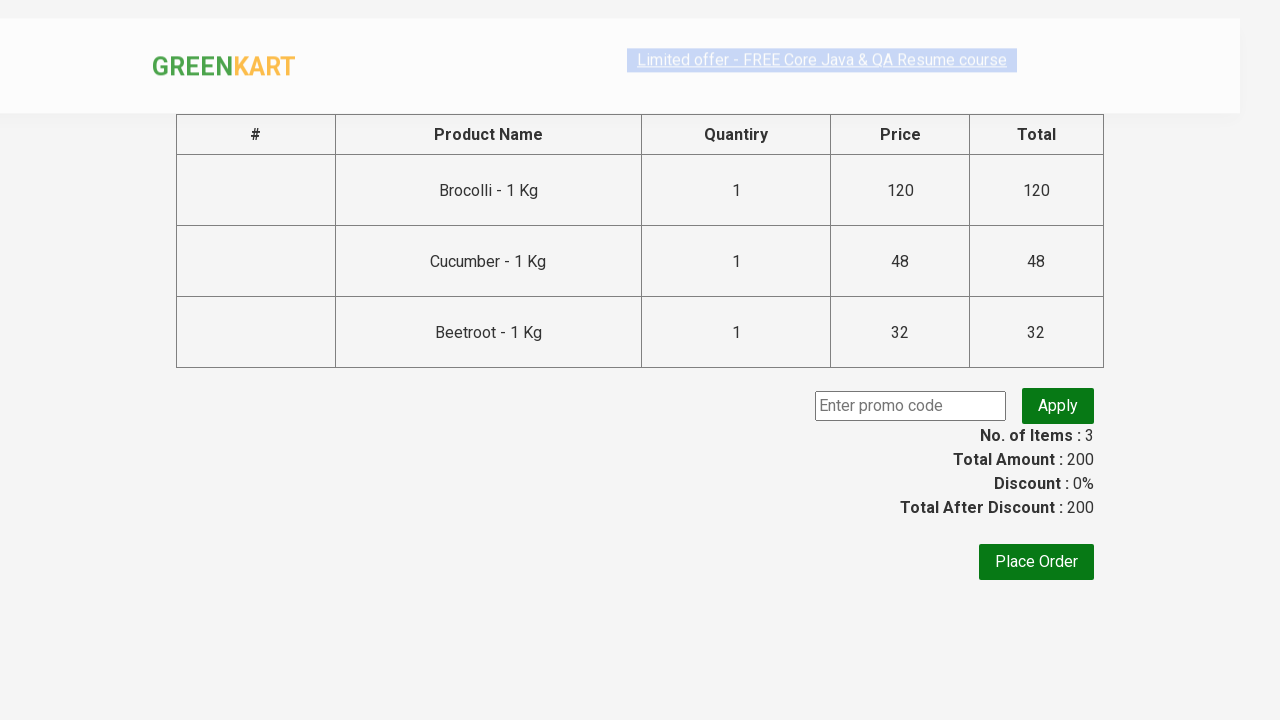

Entered promo code 'rahulshettyacademy' in the promo code field on input.promoCode
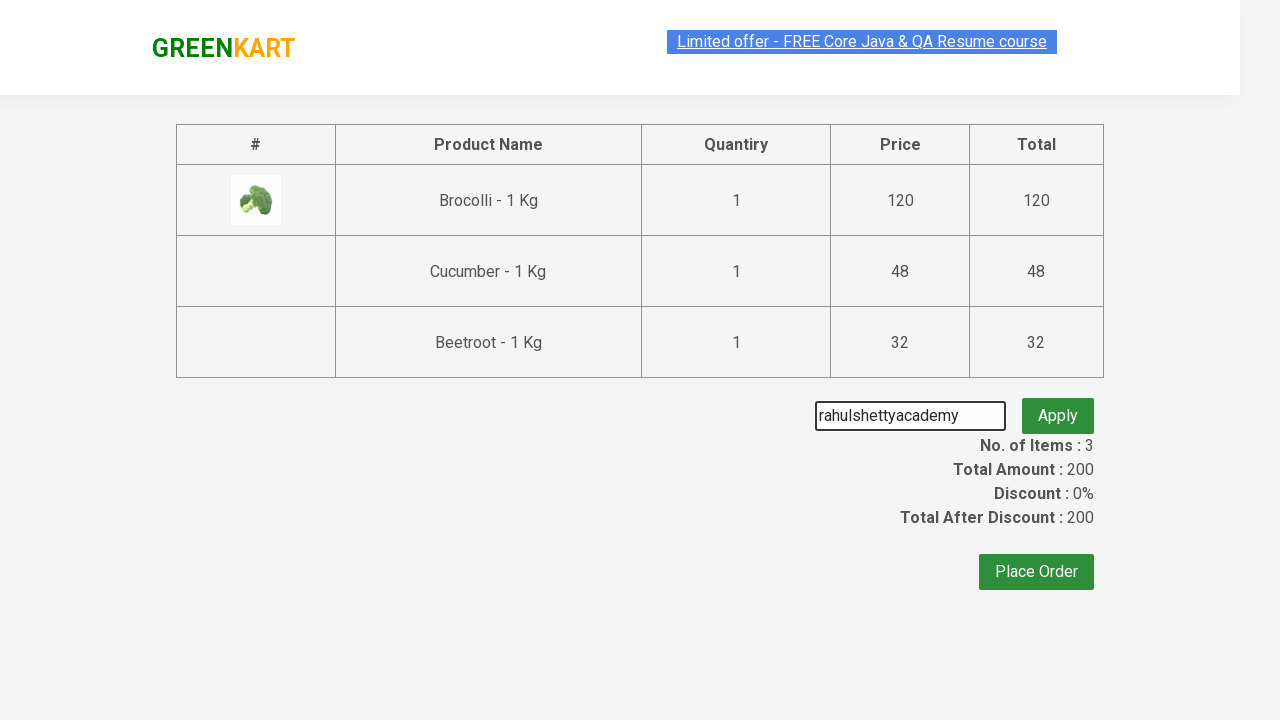

Clicked 'Apply' button to apply promo code at (1058, 406) on button.promoBtn
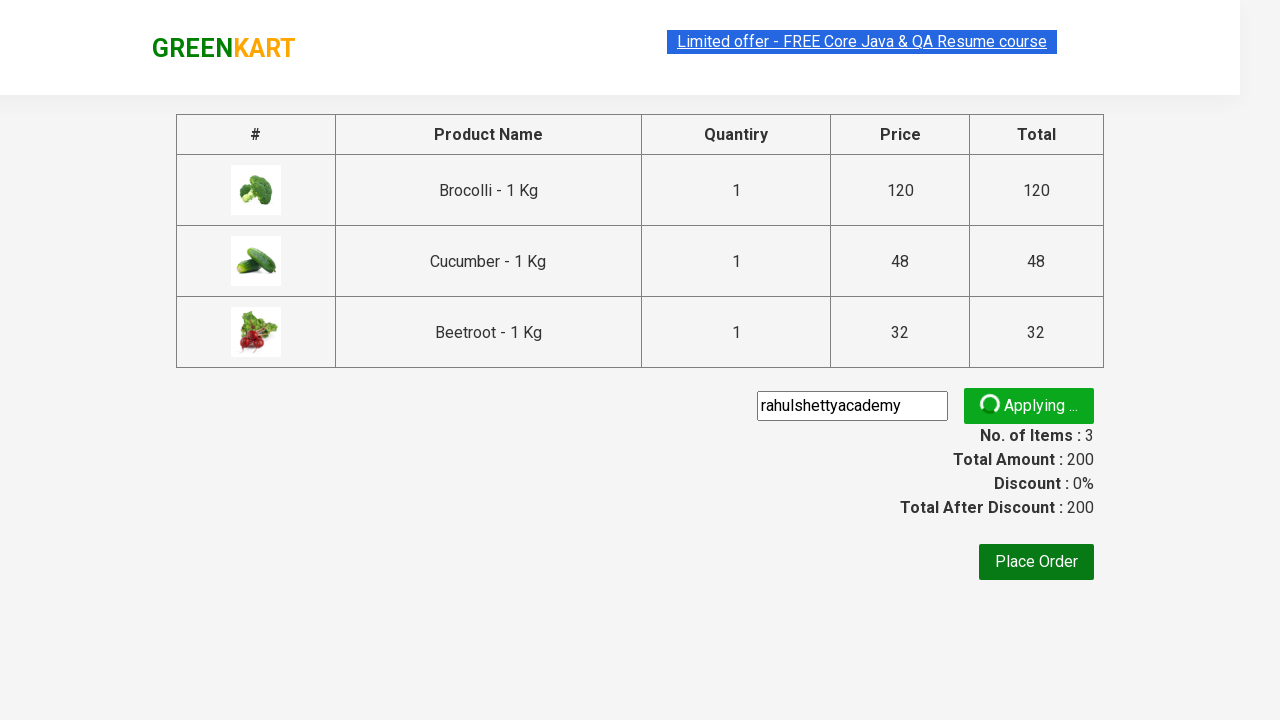

Promo code successfully applied - discount information displayed
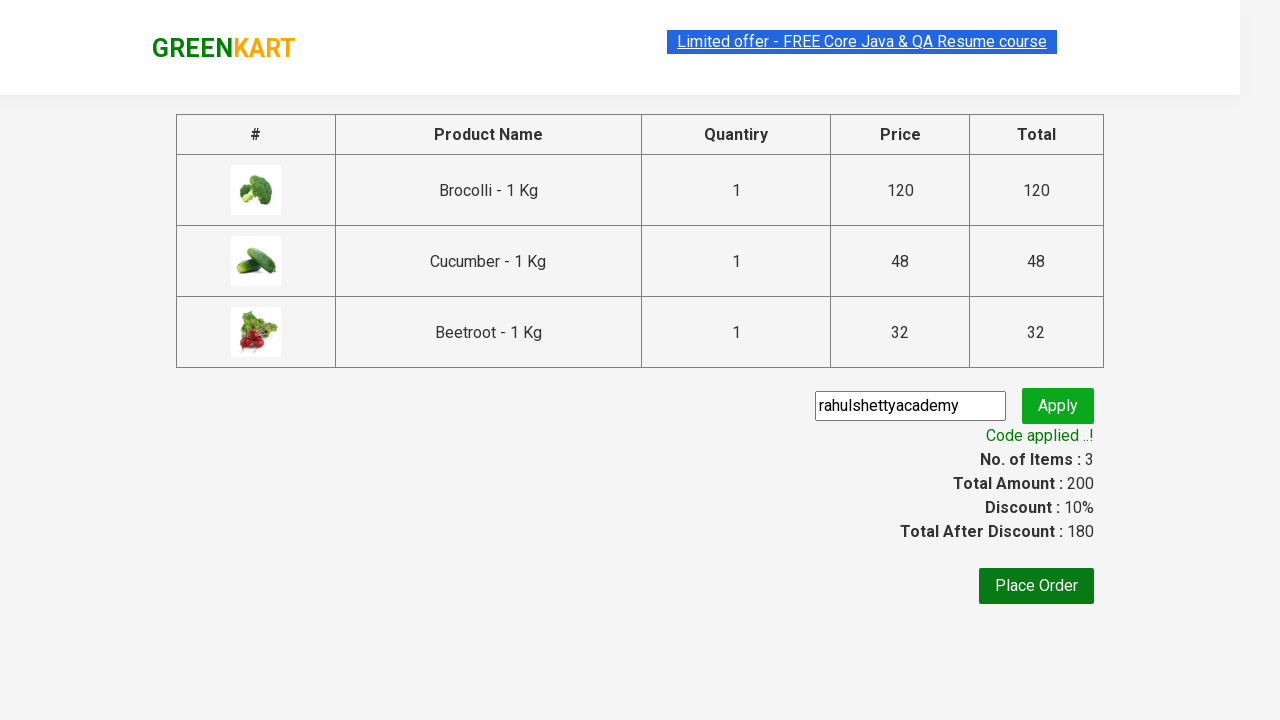

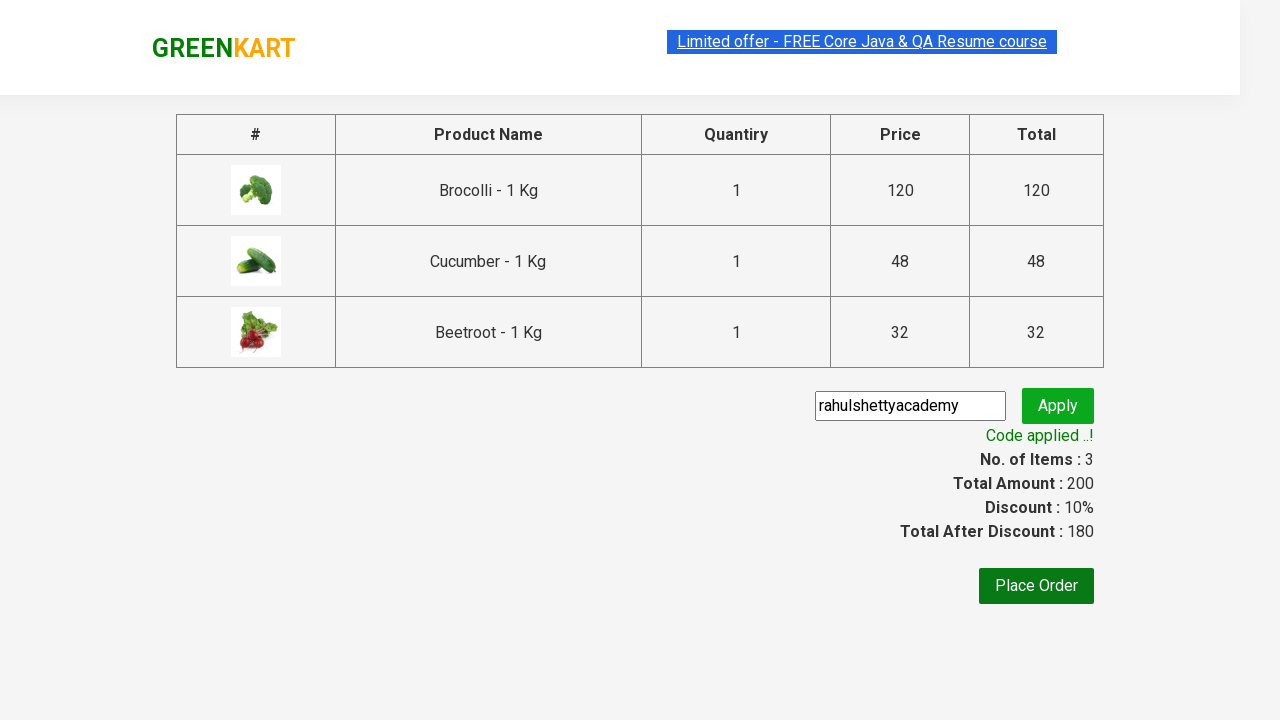